Tests action chain with pauses by moving to an element, pausing, clicking and holding, pausing again, then sending keys. Verifies the total duration is between 2-3 seconds.

Starting URL: https://selenium.dev/selenium/web/mouse_interaction.html

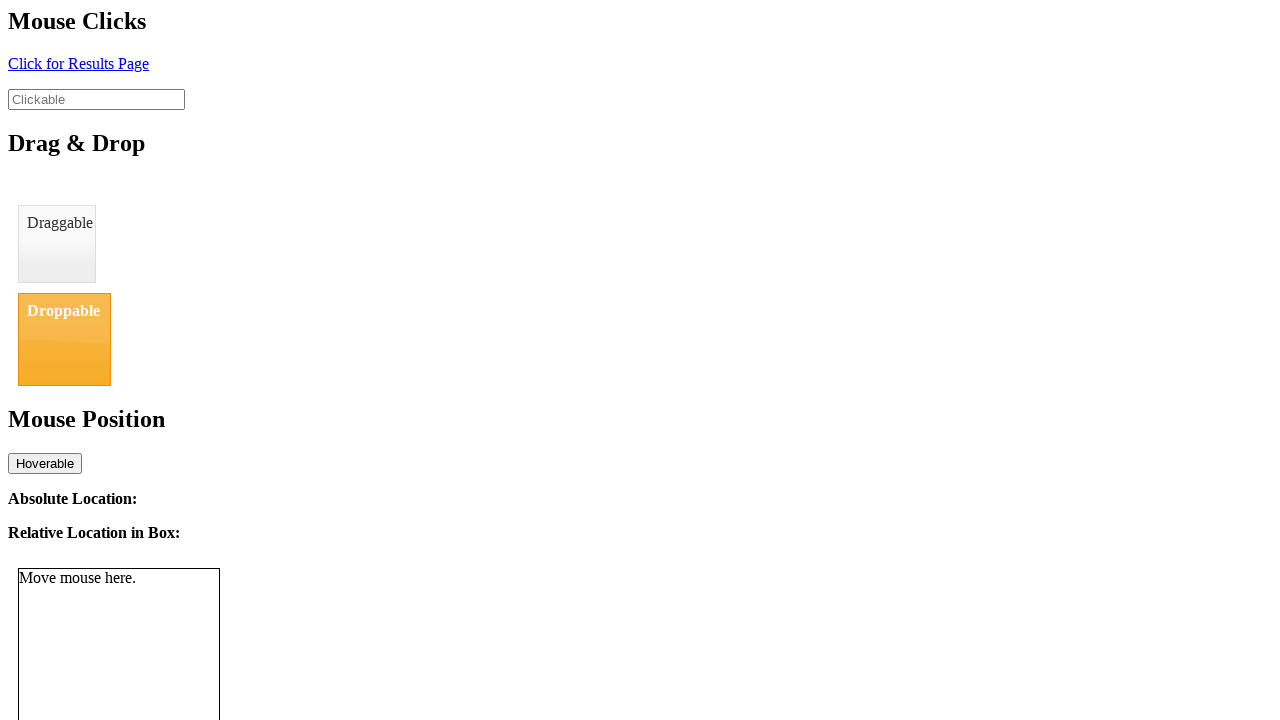

Located the clickable element
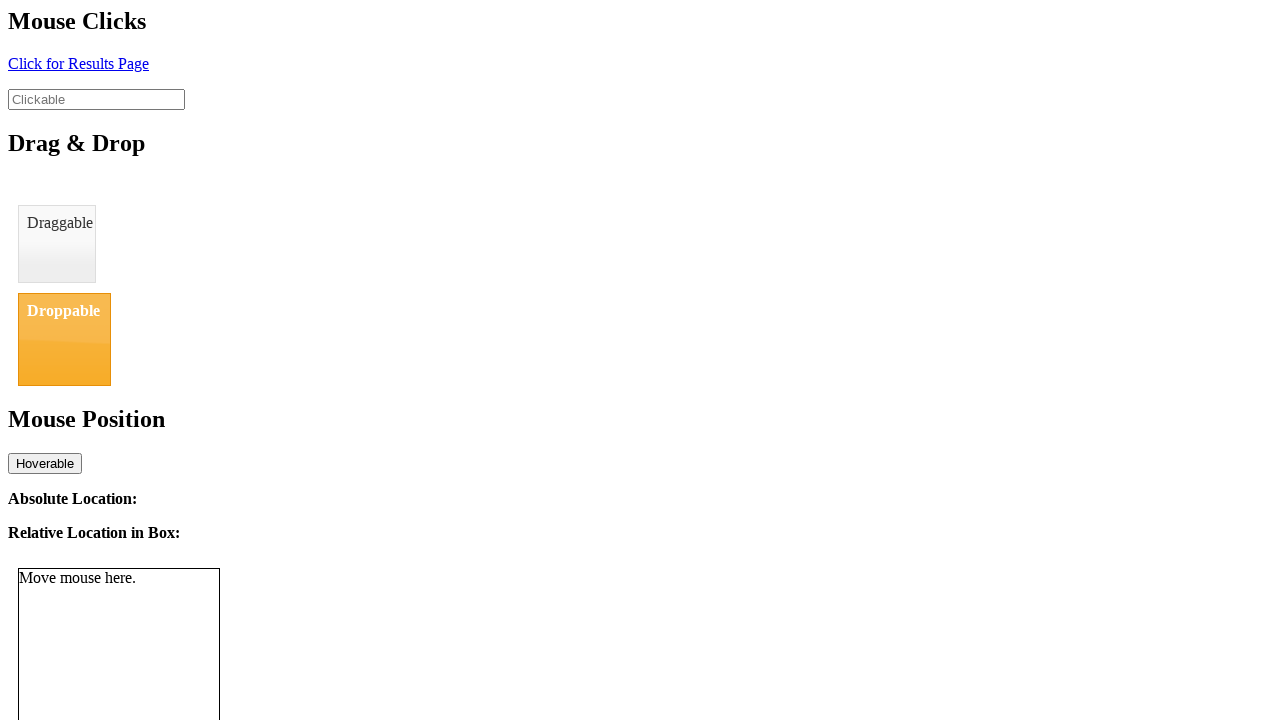

Hovered over the clickable element at (96, 99) on #clickable
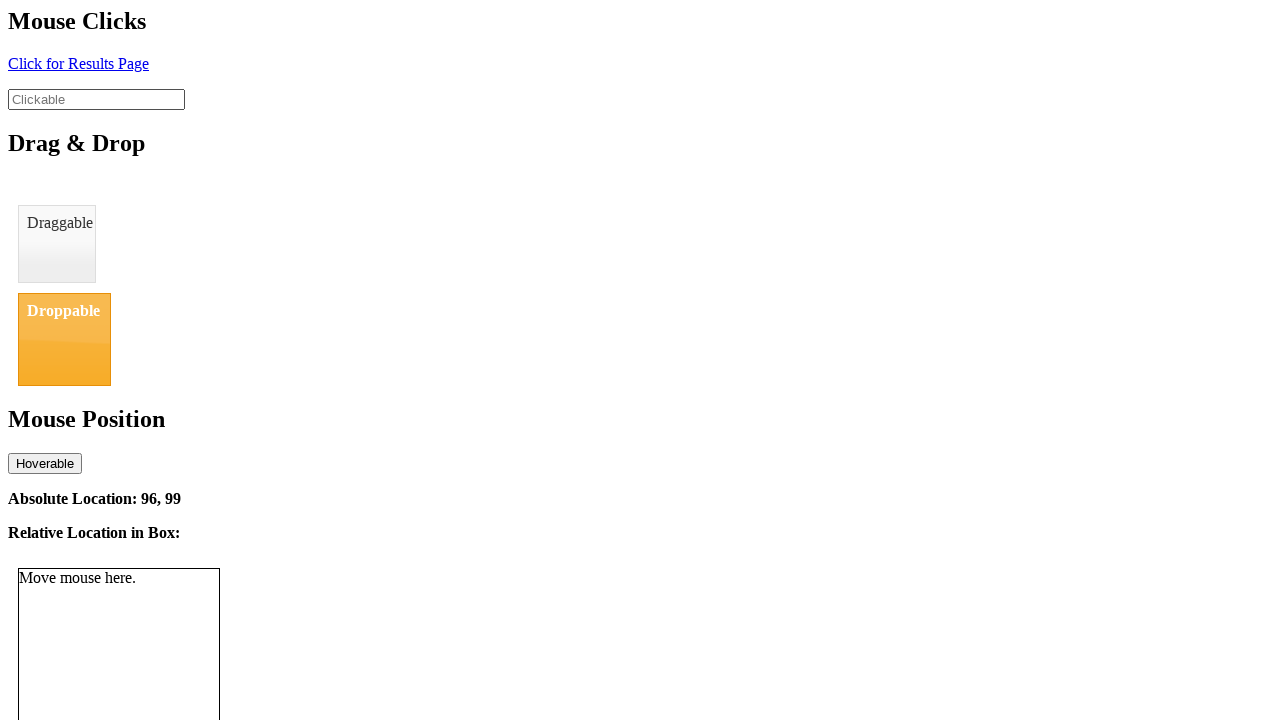

Paused for 1 second
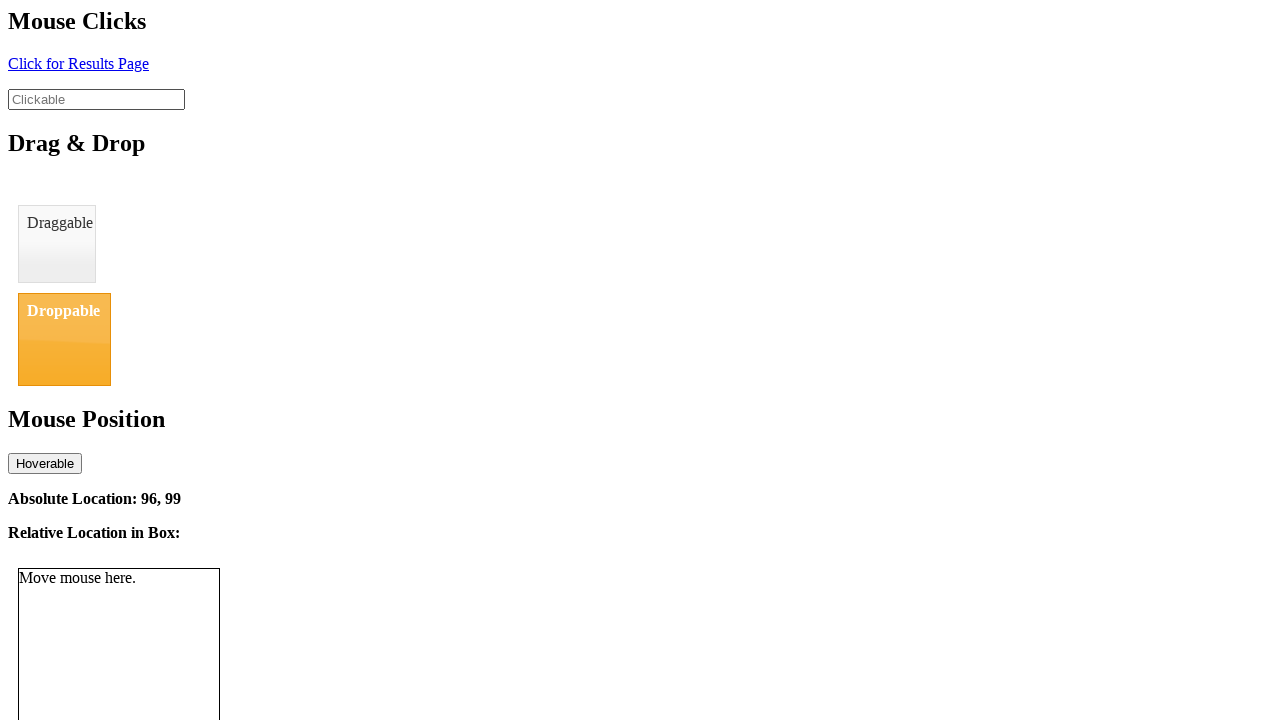

Clicked and held the element for 1 second at (96, 99) on #clickable
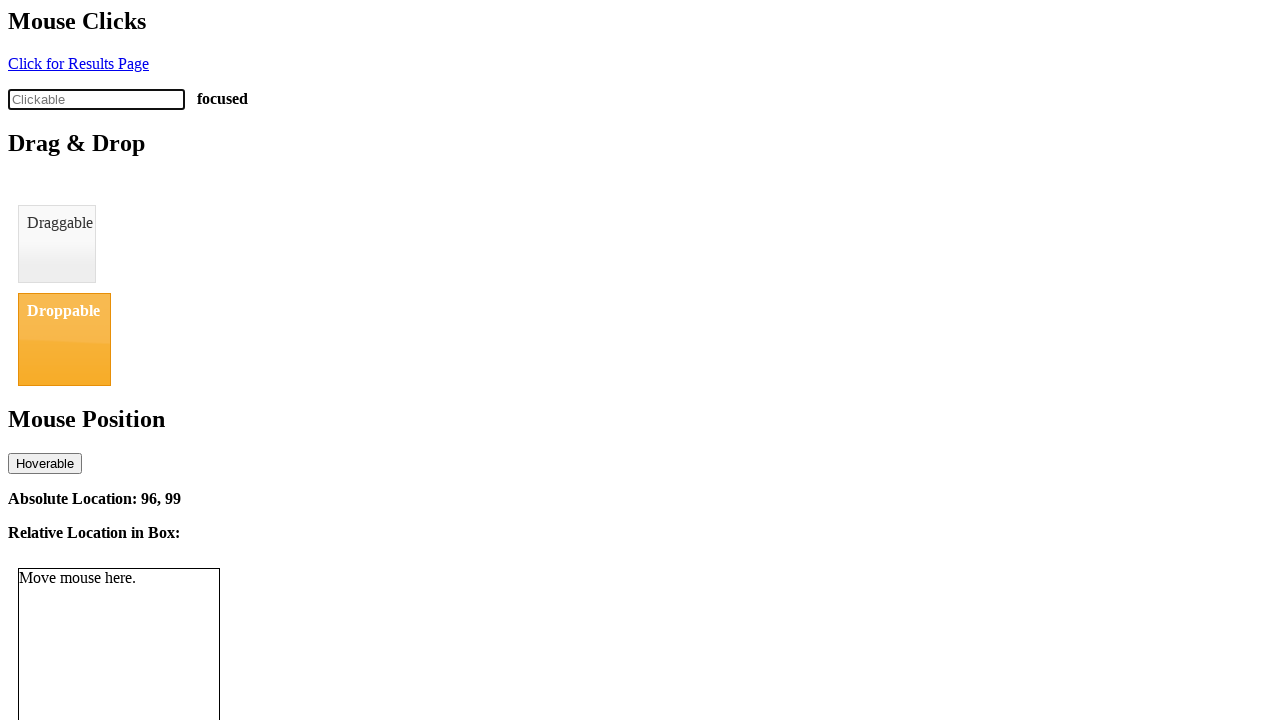

Typed 'abc' into the element on #clickable
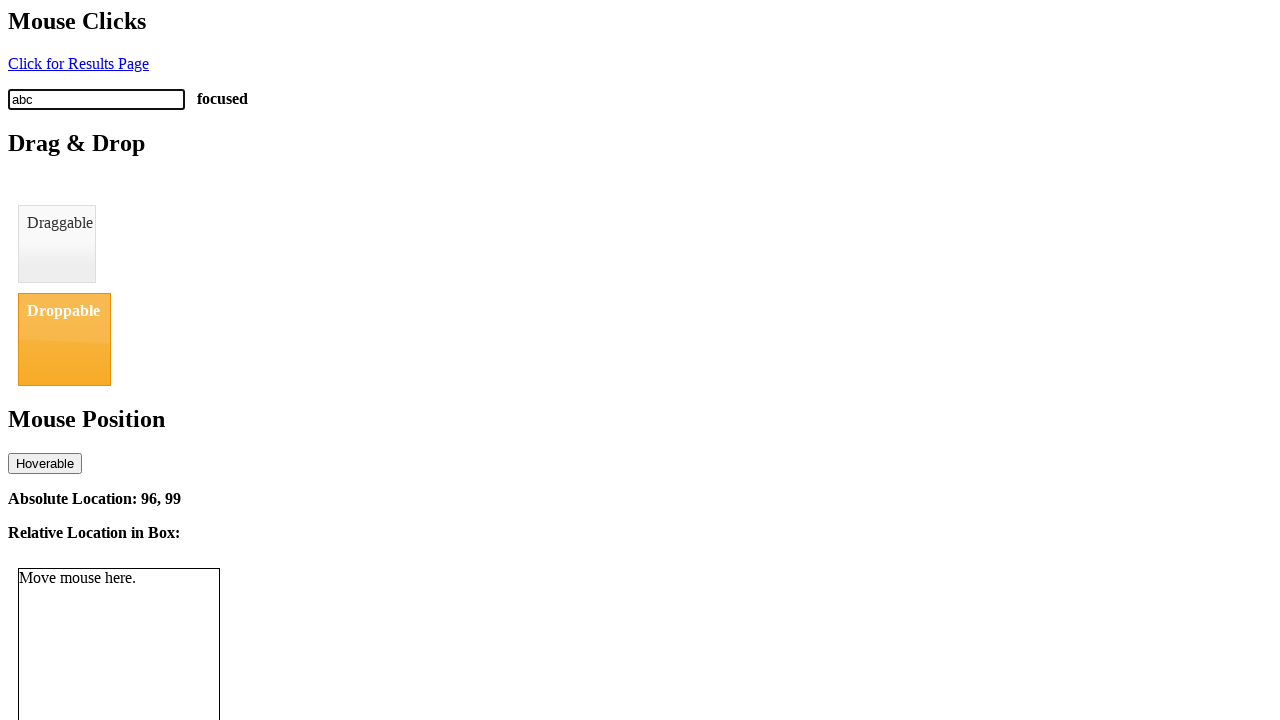

Verified the clickable element is still present after input
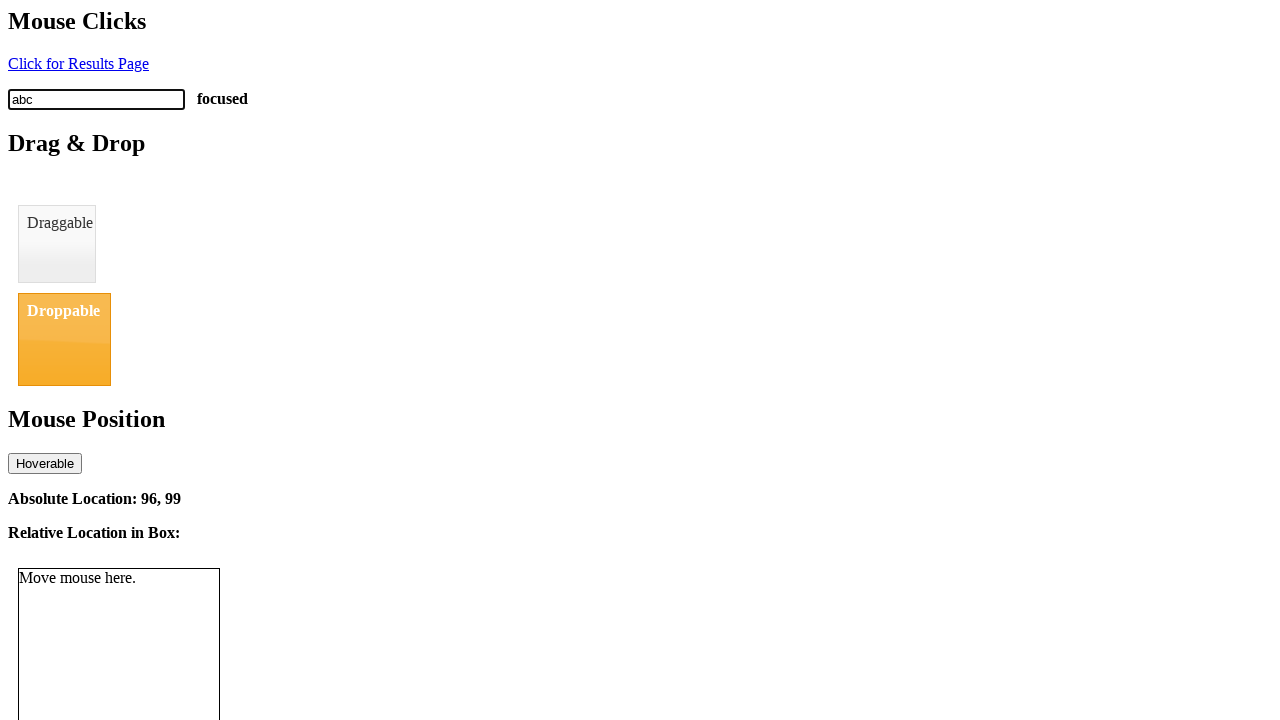

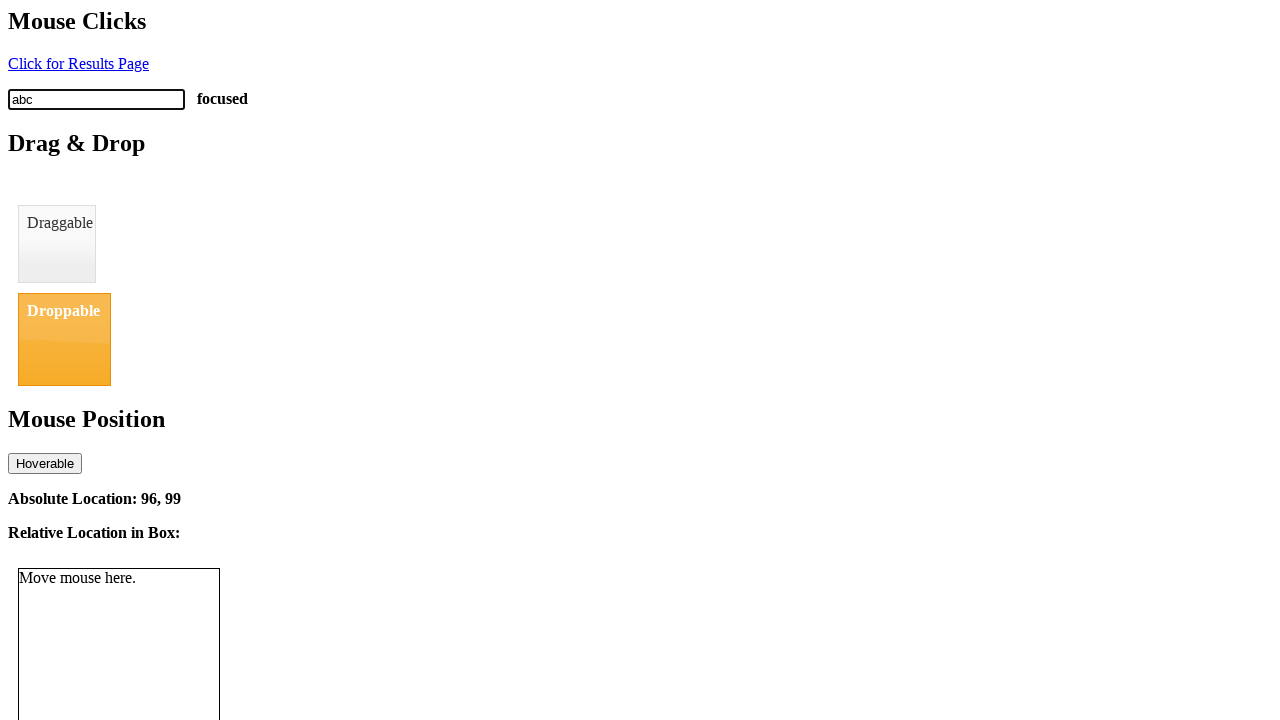